Navigates to the Toggle page and checks if the last radio button field is disabled

Starting URL: https://letcode.in/

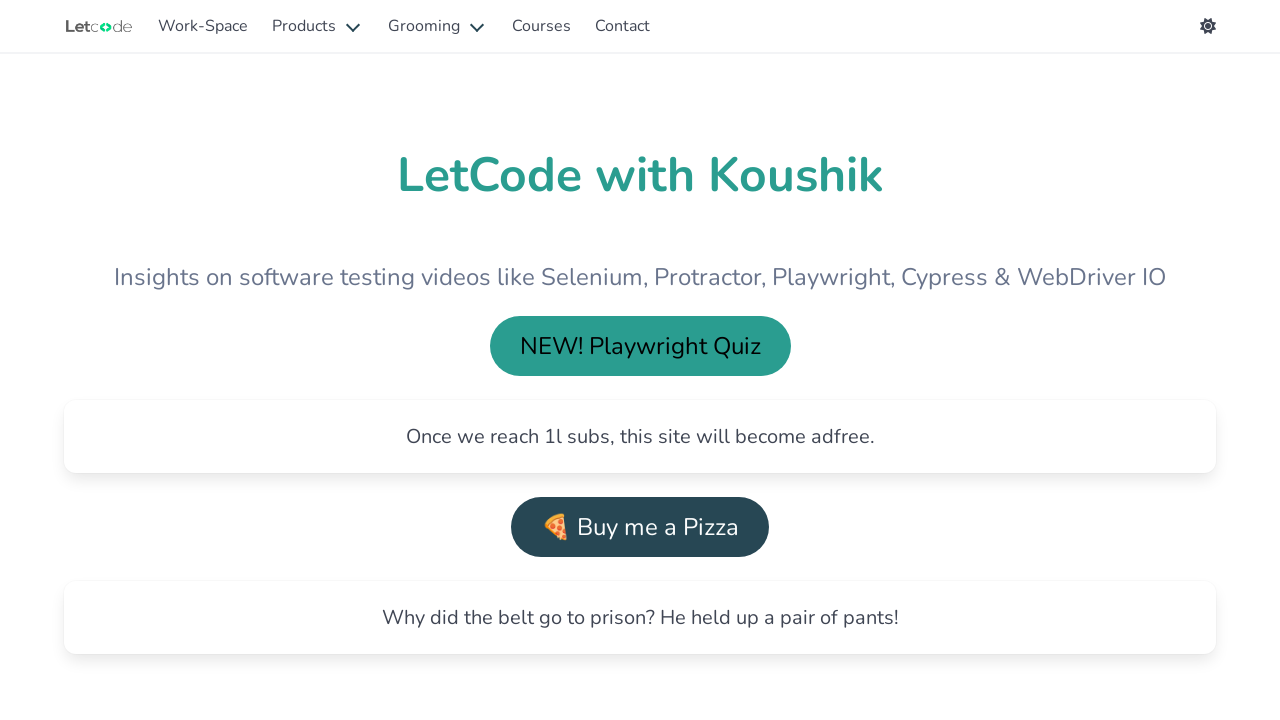

Waited for homepage h1 element to load
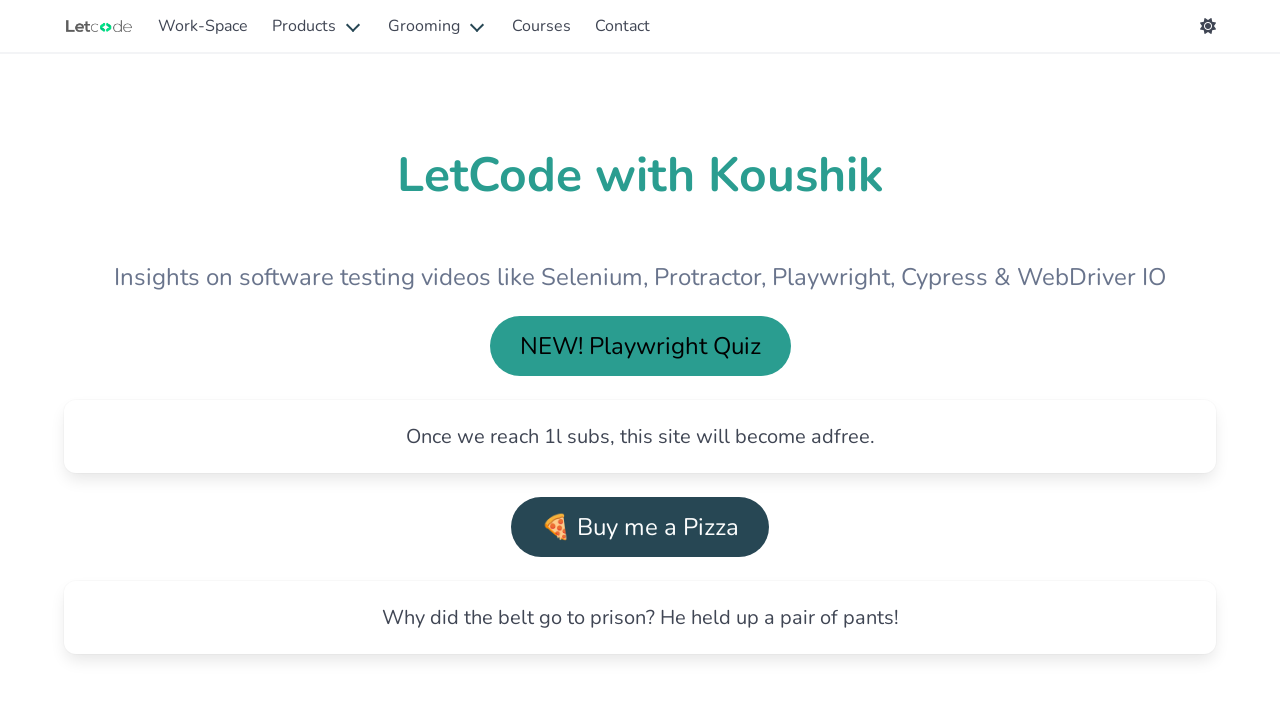

Clicked Work-Space link at (203, 26) on internal:role=link[name="Work-Space"i]
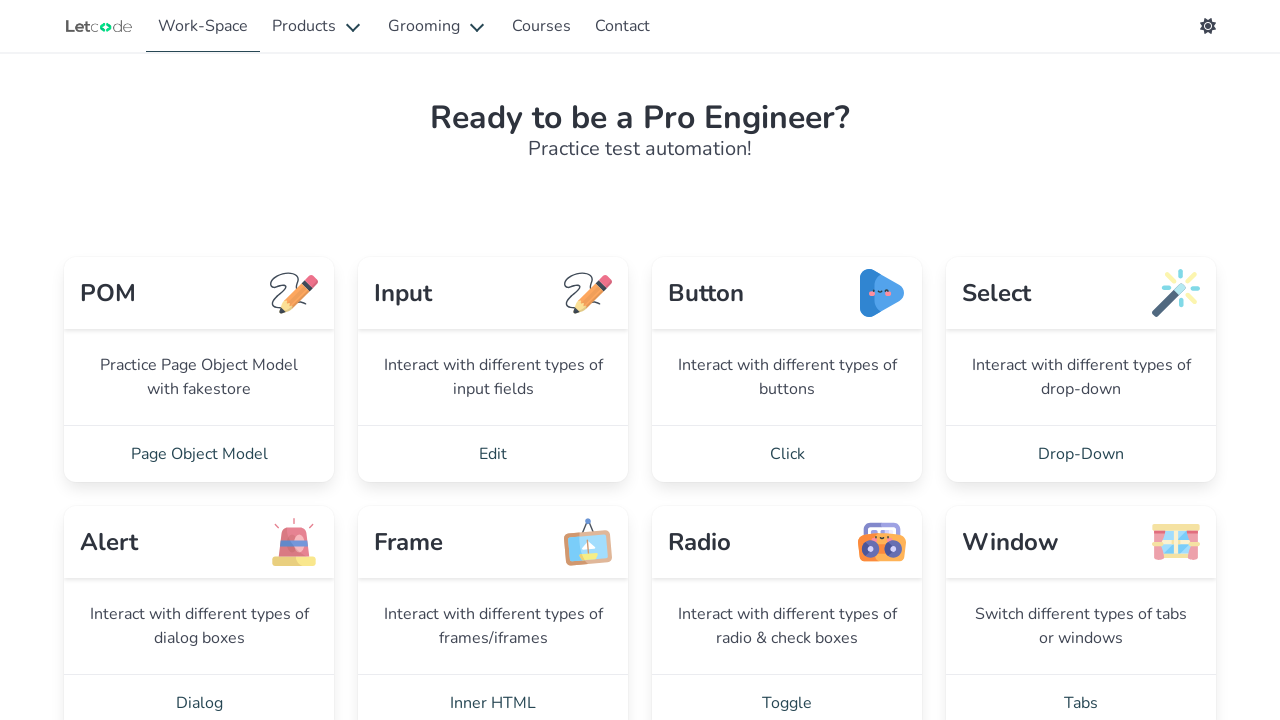

Clicked Toggle link to navigate to Radio & Checkbox page at (787, 692) on internal:role=link[name="Toggle"i]
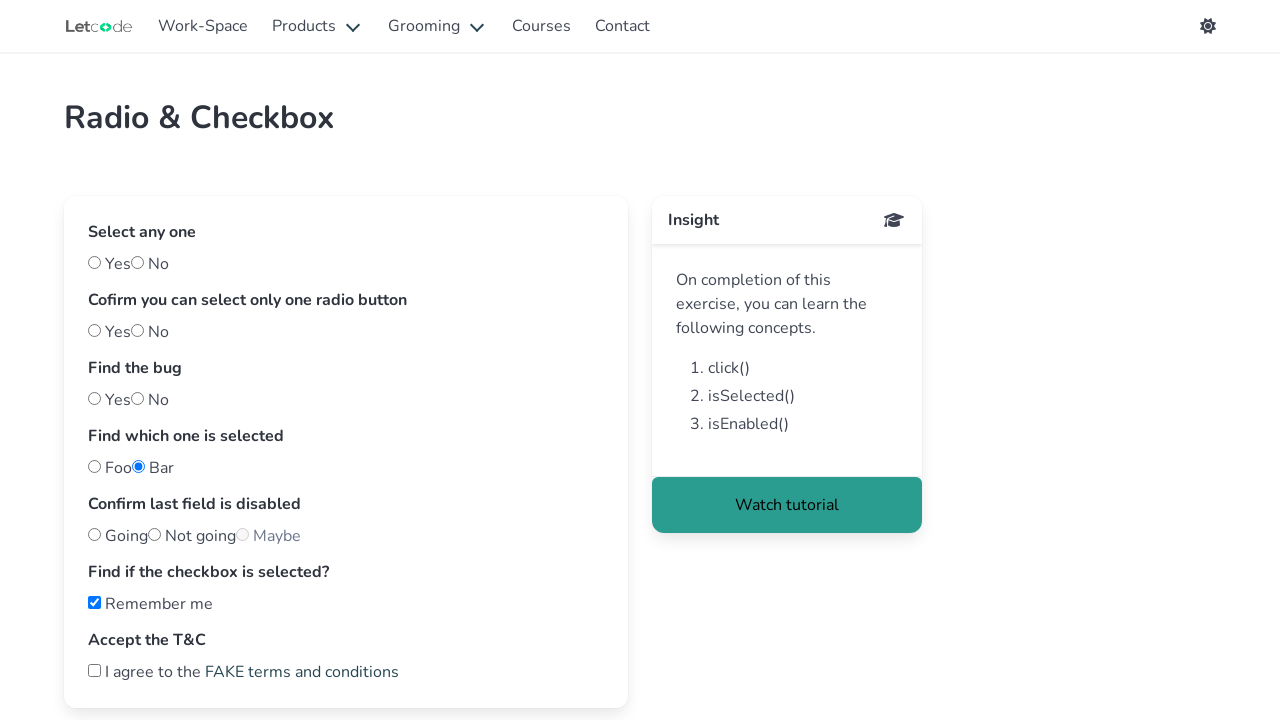

Verified last radio button field is disabled
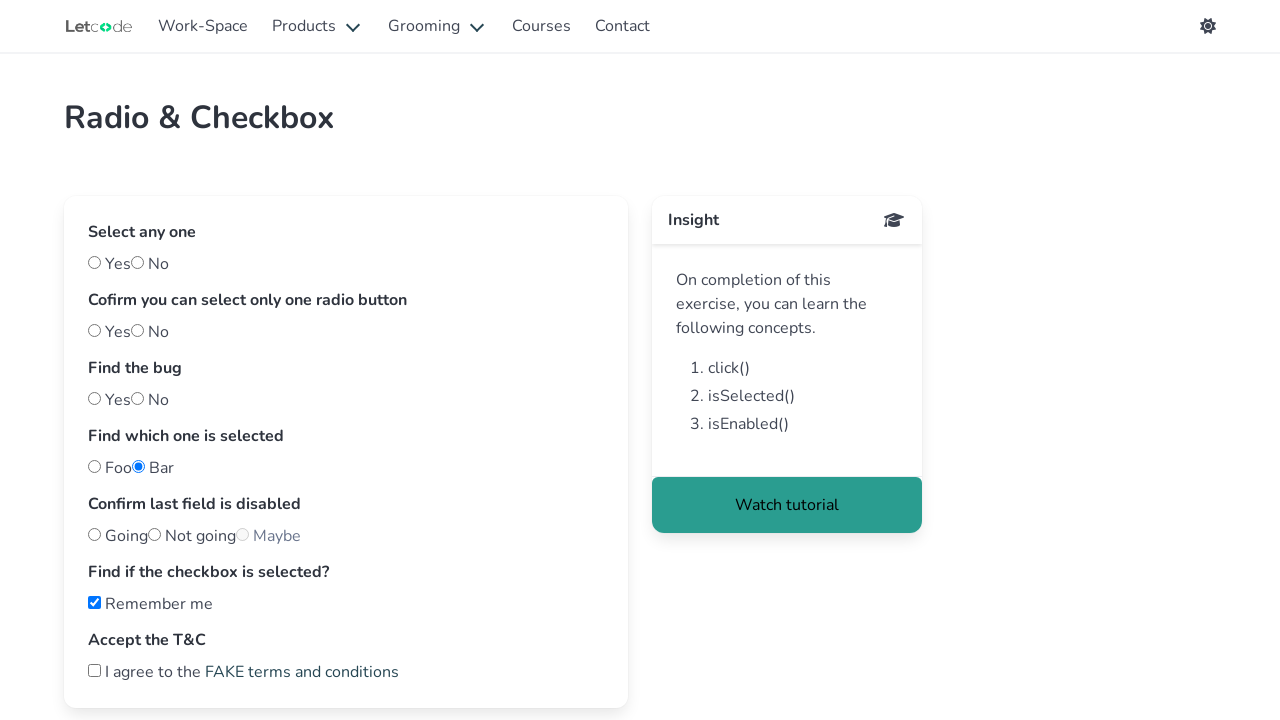

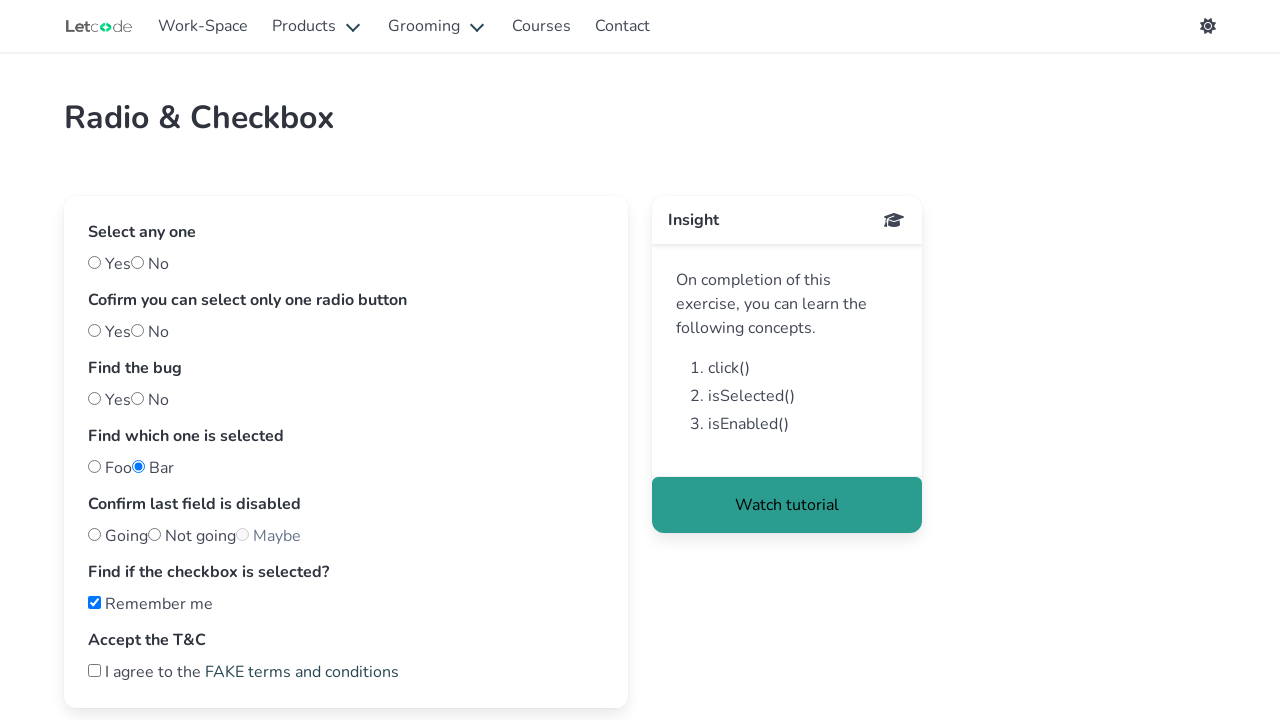